Tests opting out of A/B tests by visiting the page first, verifying A/B test is active, then adding an opt-out cookie and refreshing to confirm the opt-out takes effect.

Starting URL: http://the-internet.herokuapp.com/abtest

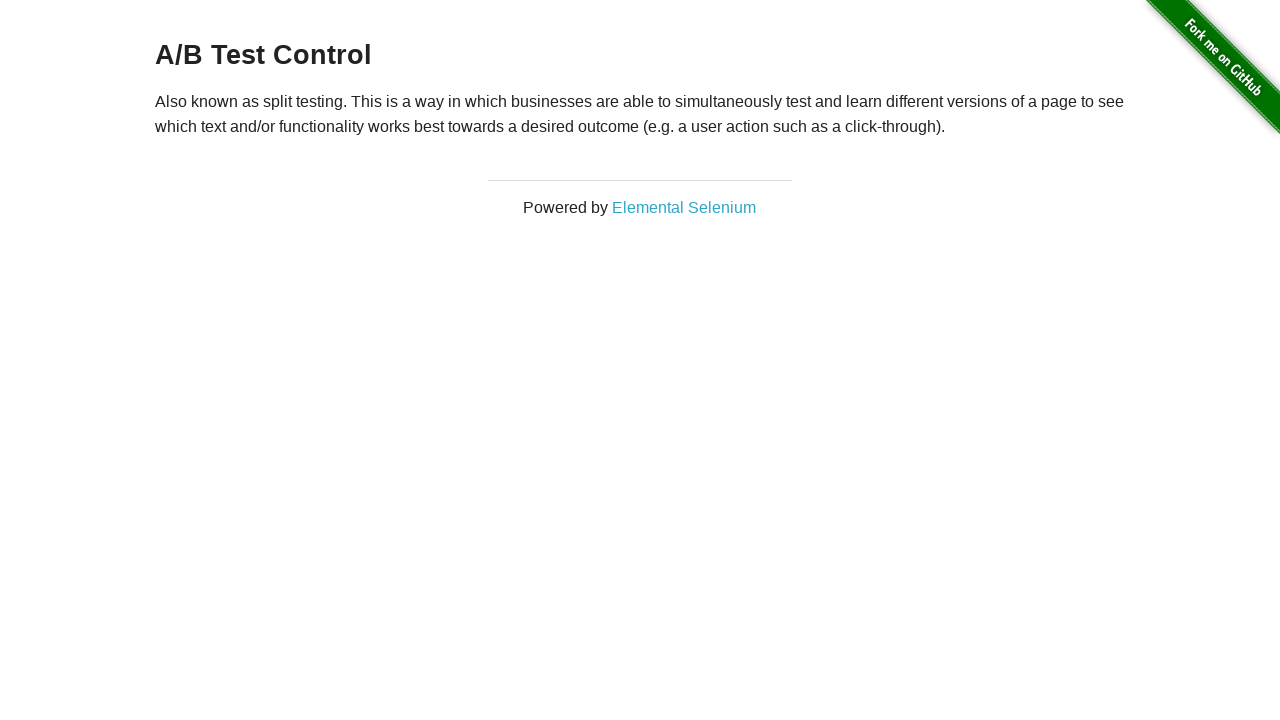

Waited for and located h3 heading element
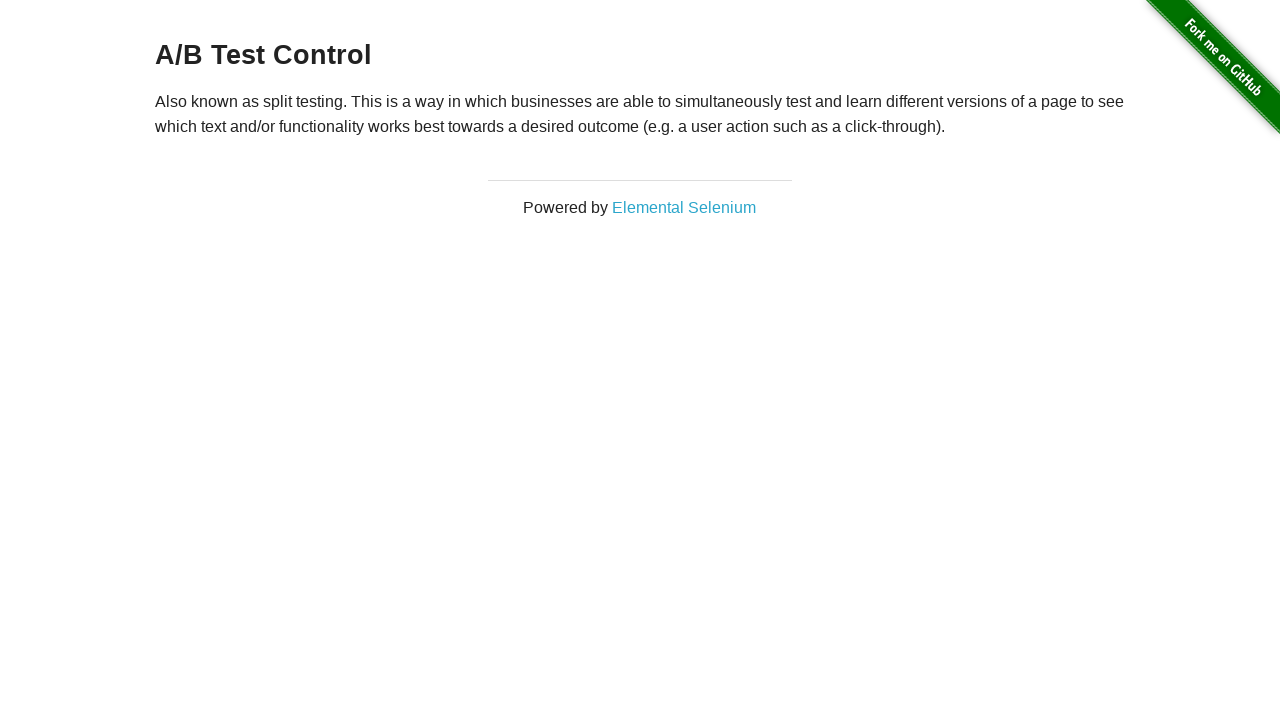

Verified A/B test is active - heading starts with 'A/B Test'
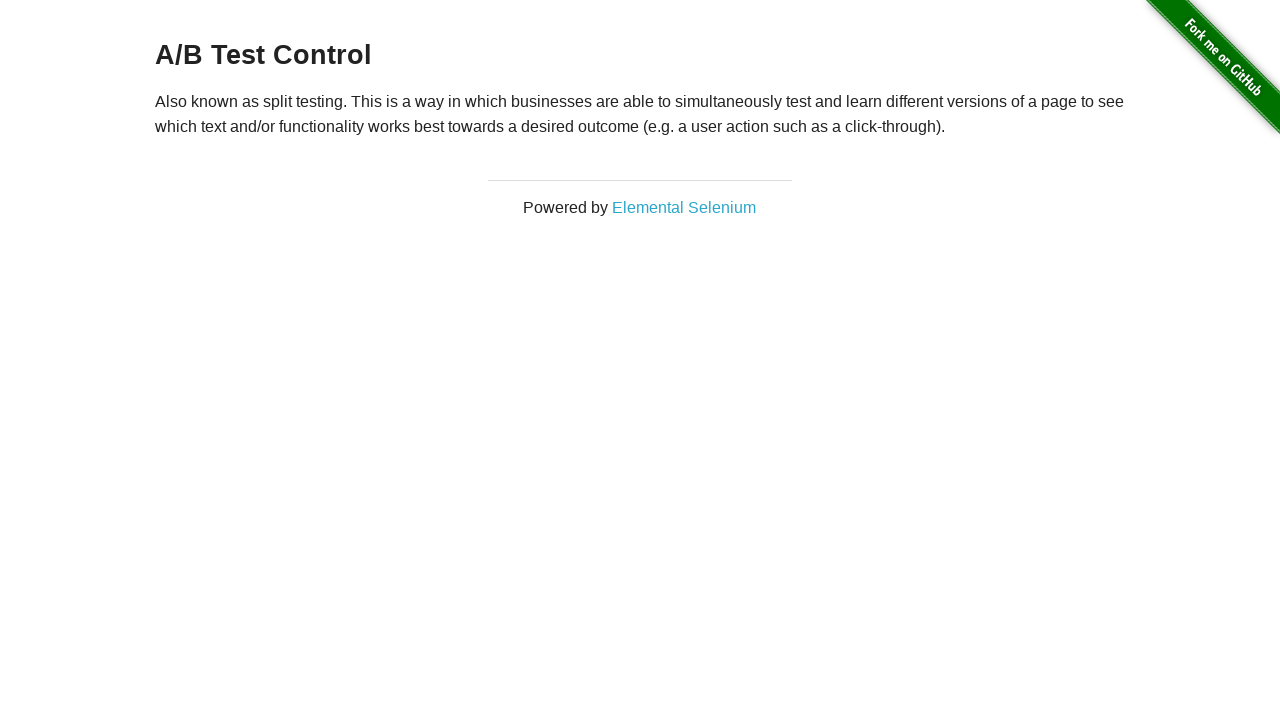

Added optimizelyOptOut cookie to context
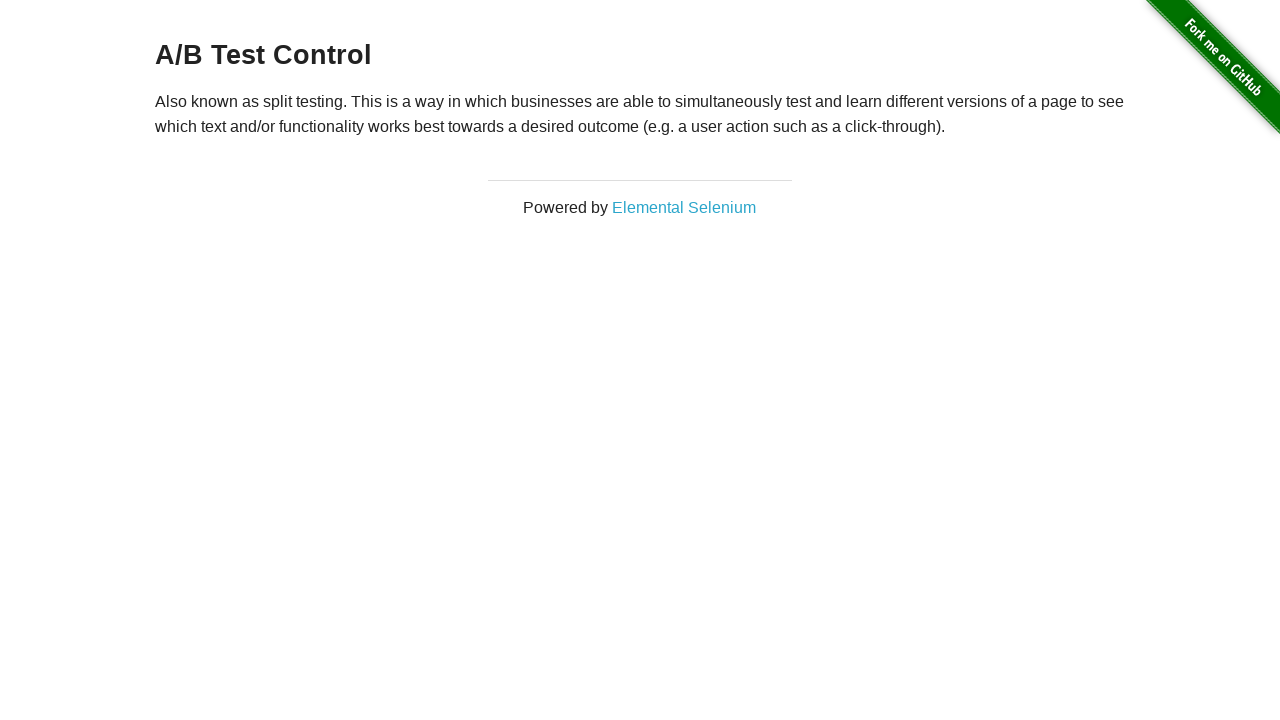

Reloaded the page to apply opt-out cookie
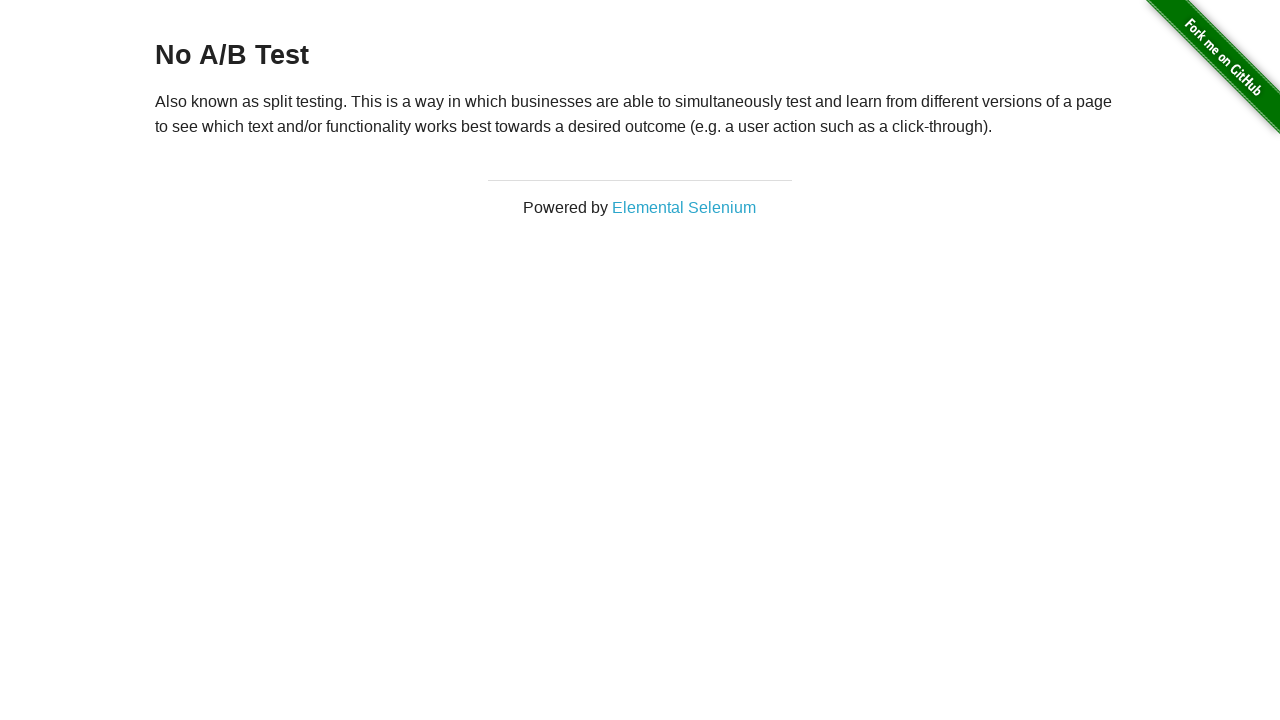

Waited for h3 heading element after page reload
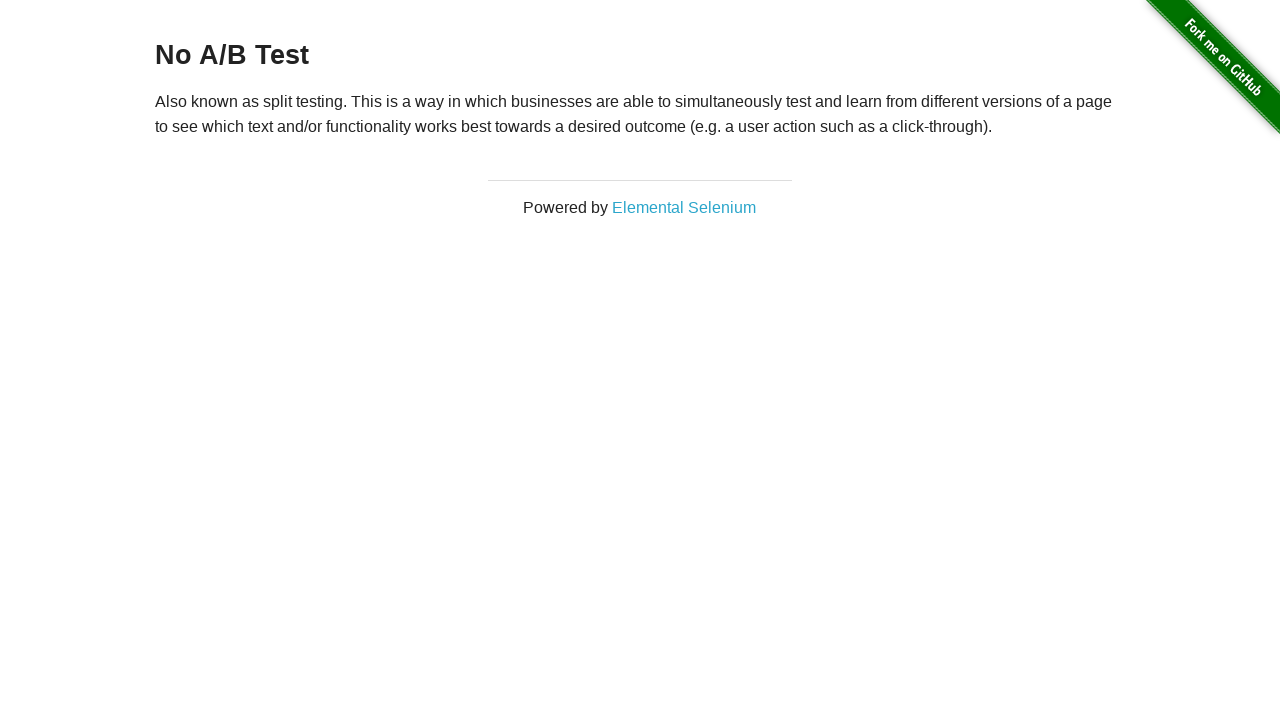

Verified opt-out is in effect - heading displays 'No A/B Test'
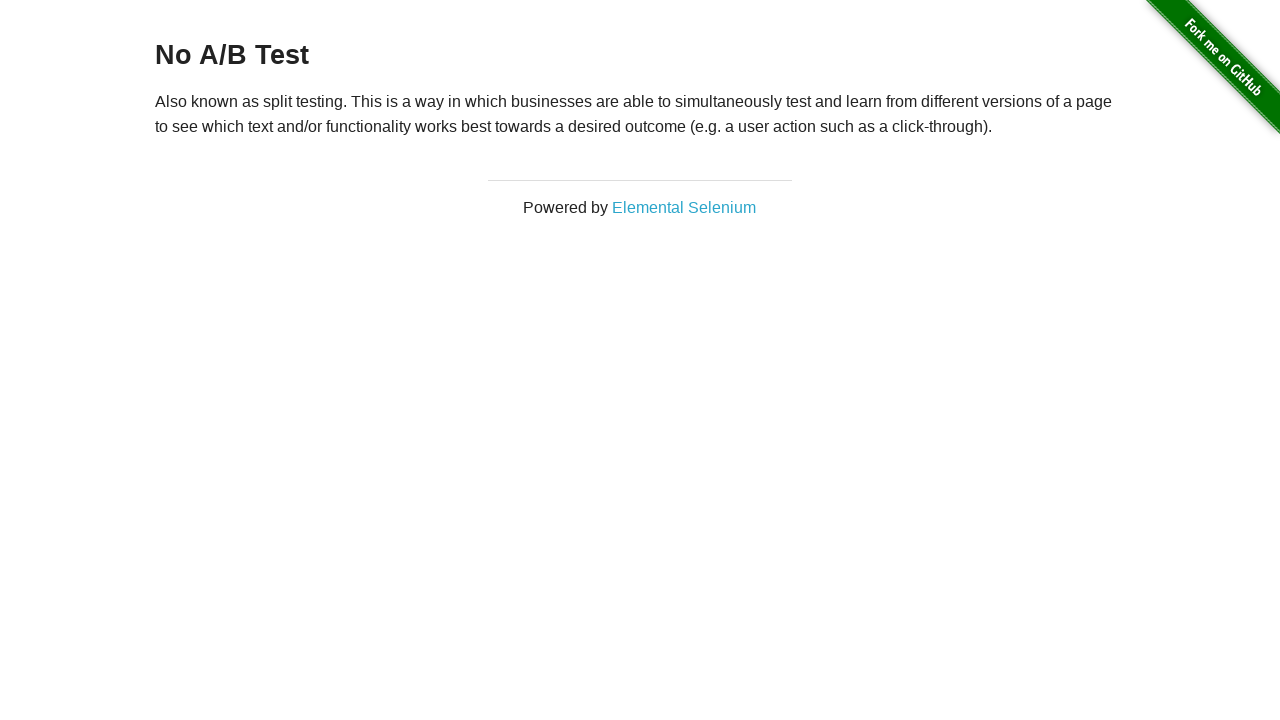

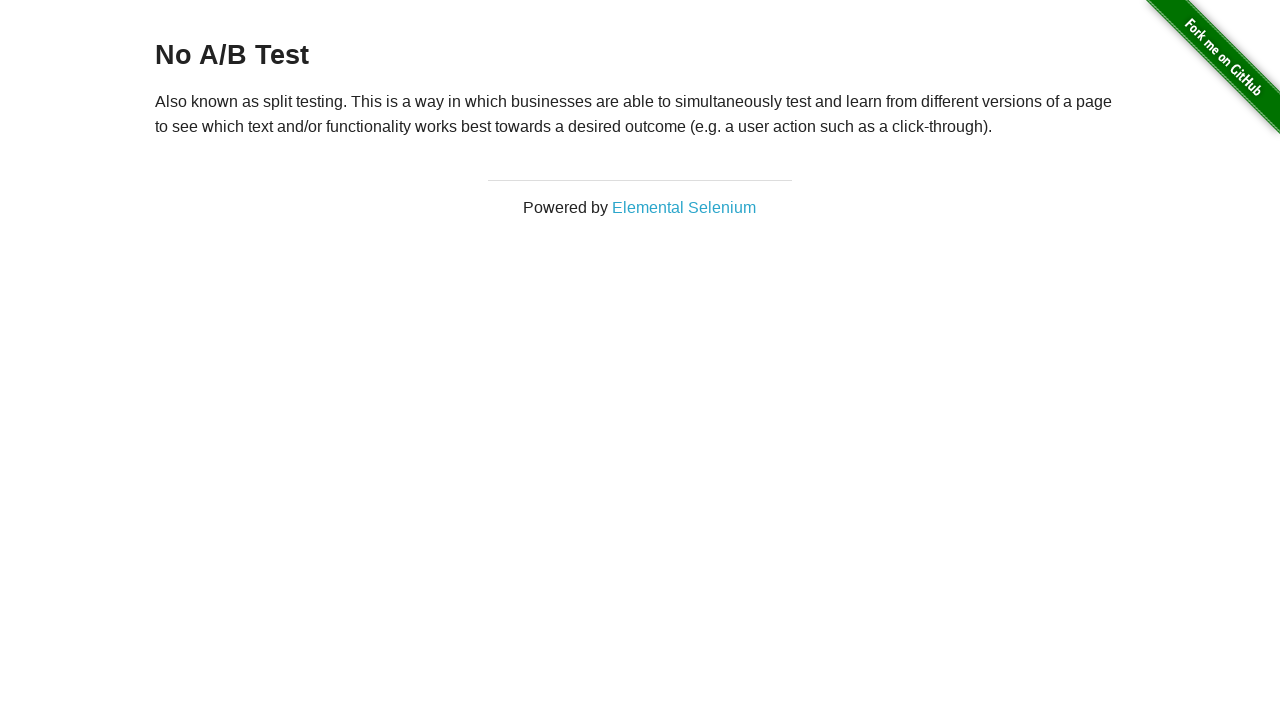